Tests filtering to display only active (incomplete) todo items

Starting URL: https://demo.playwright.dev/todomvc

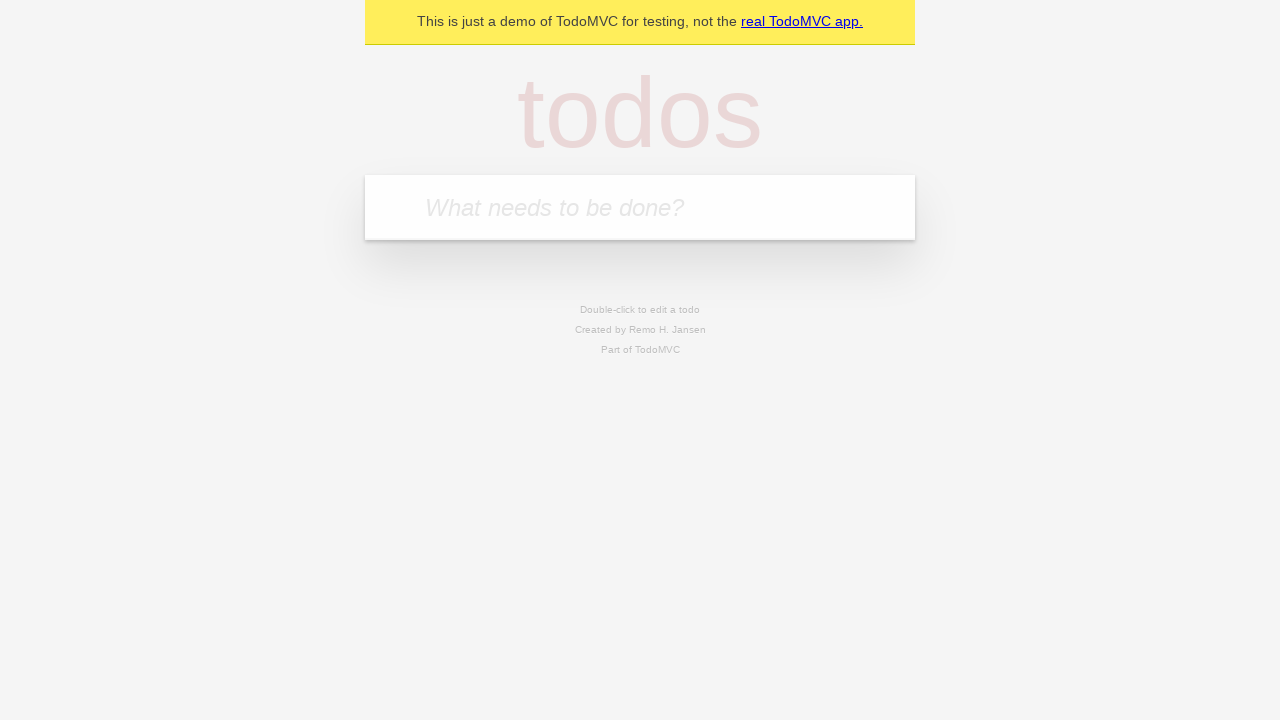

Filled todo input with 'buy some cheese' on internal:attr=[placeholder="What needs to be done?"i]
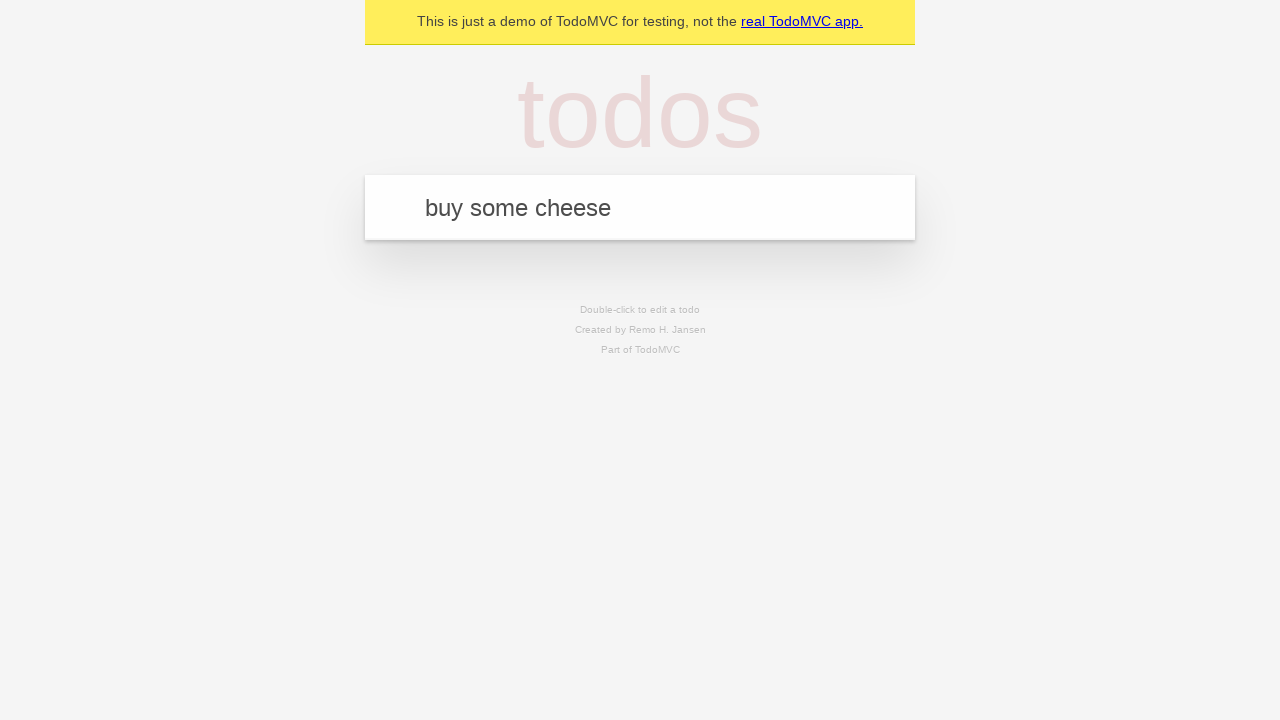

Pressed Enter to add first todo item on internal:attr=[placeholder="What needs to be done?"i]
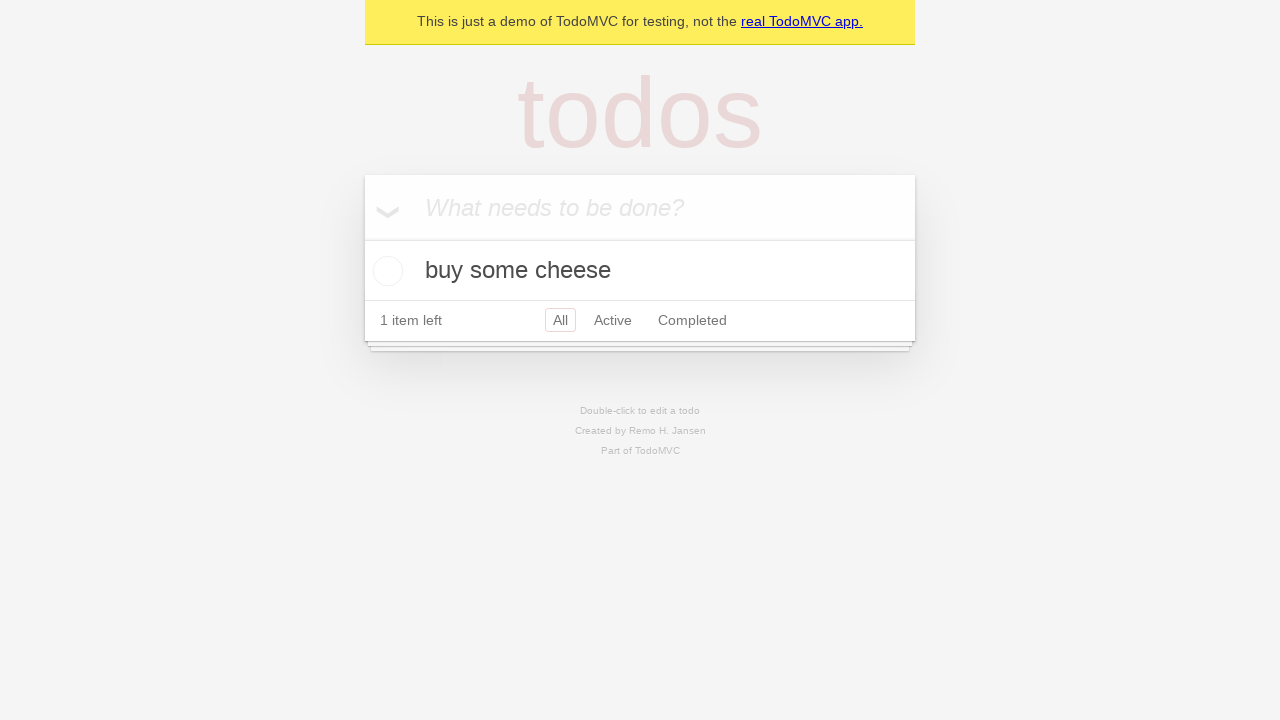

Filled todo input with 'feed the cat' on internal:attr=[placeholder="What needs to be done?"i]
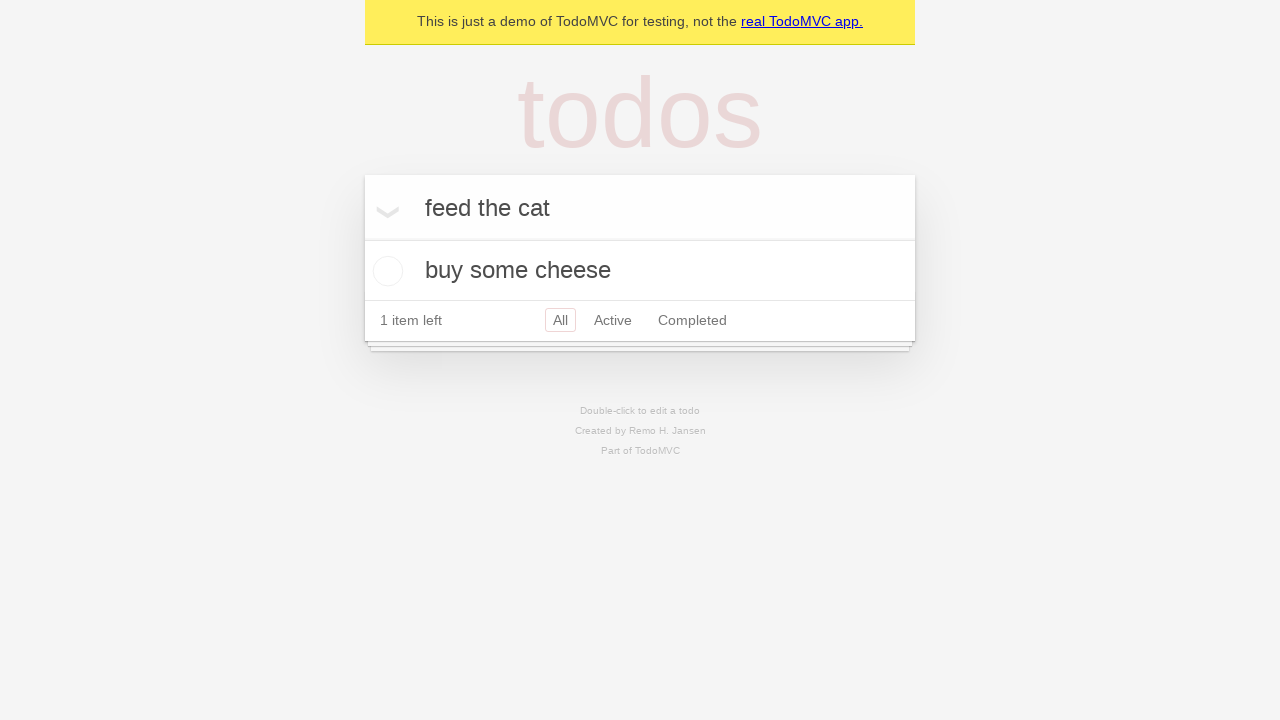

Pressed Enter to add second todo item on internal:attr=[placeholder="What needs to be done?"i]
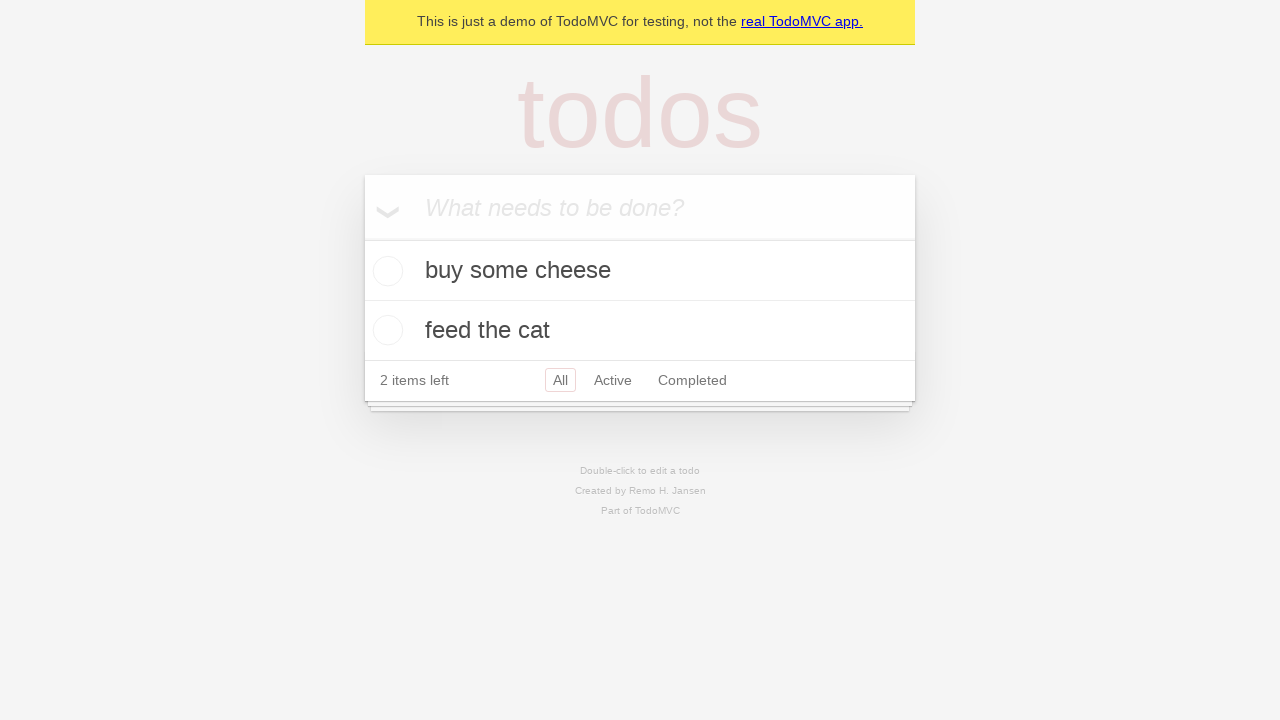

Filled todo input with 'book a doctors appointment' on internal:attr=[placeholder="What needs to be done?"i]
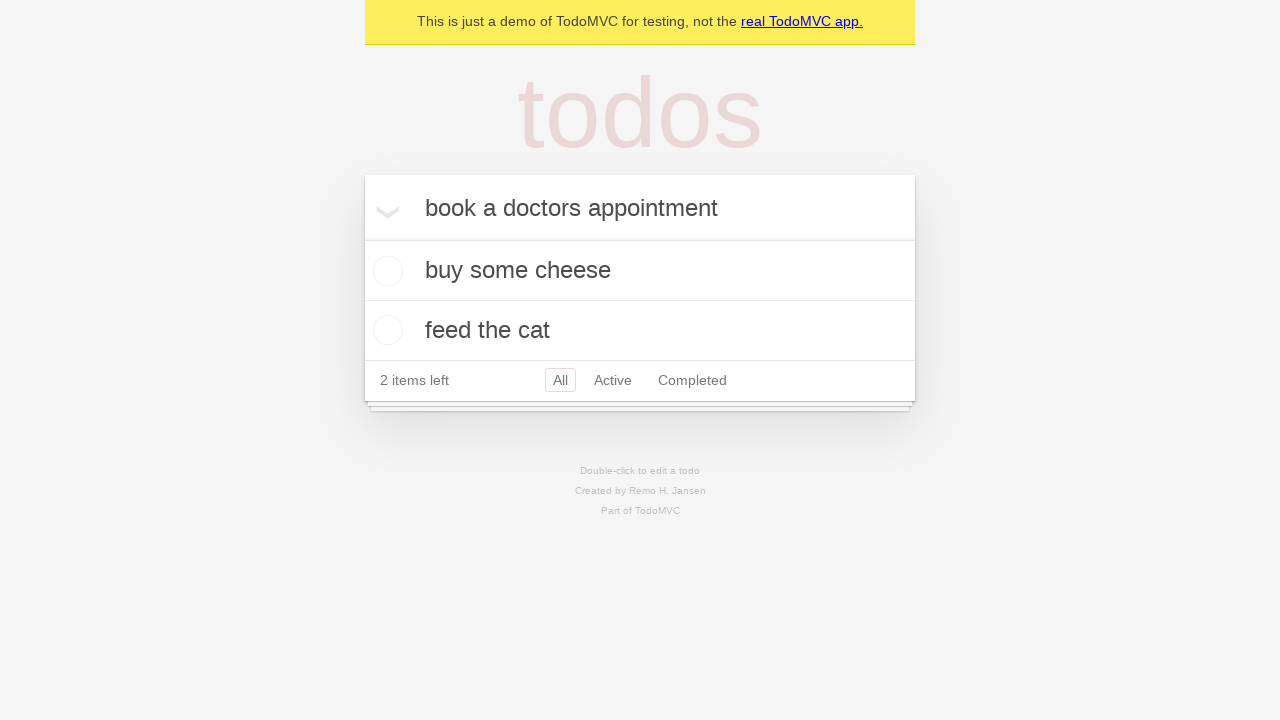

Pressed Enter to add third todo item on internal:attr=[placeholder="What needs to be done?"i]
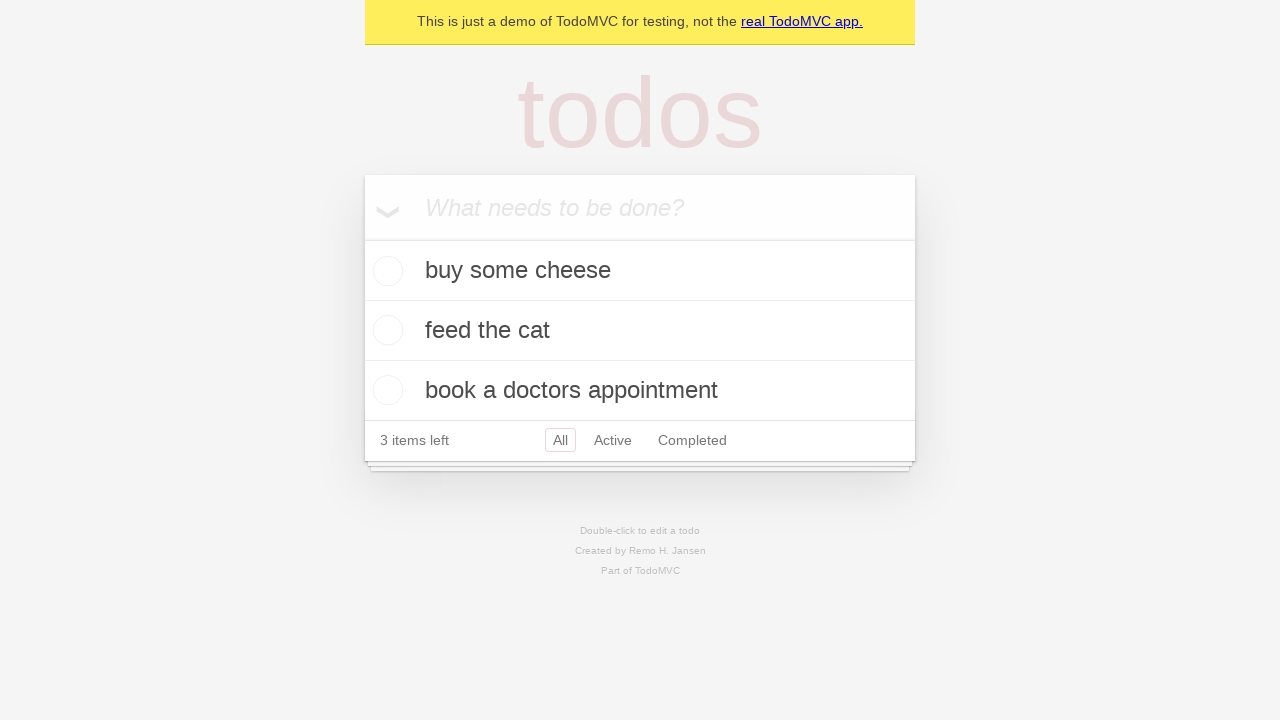

Checked the second todo item to mark it as complete at (385, 330) on internal:testid=[data-testid="todo-item"s] >> nth=1 >> internal:role=checkbox
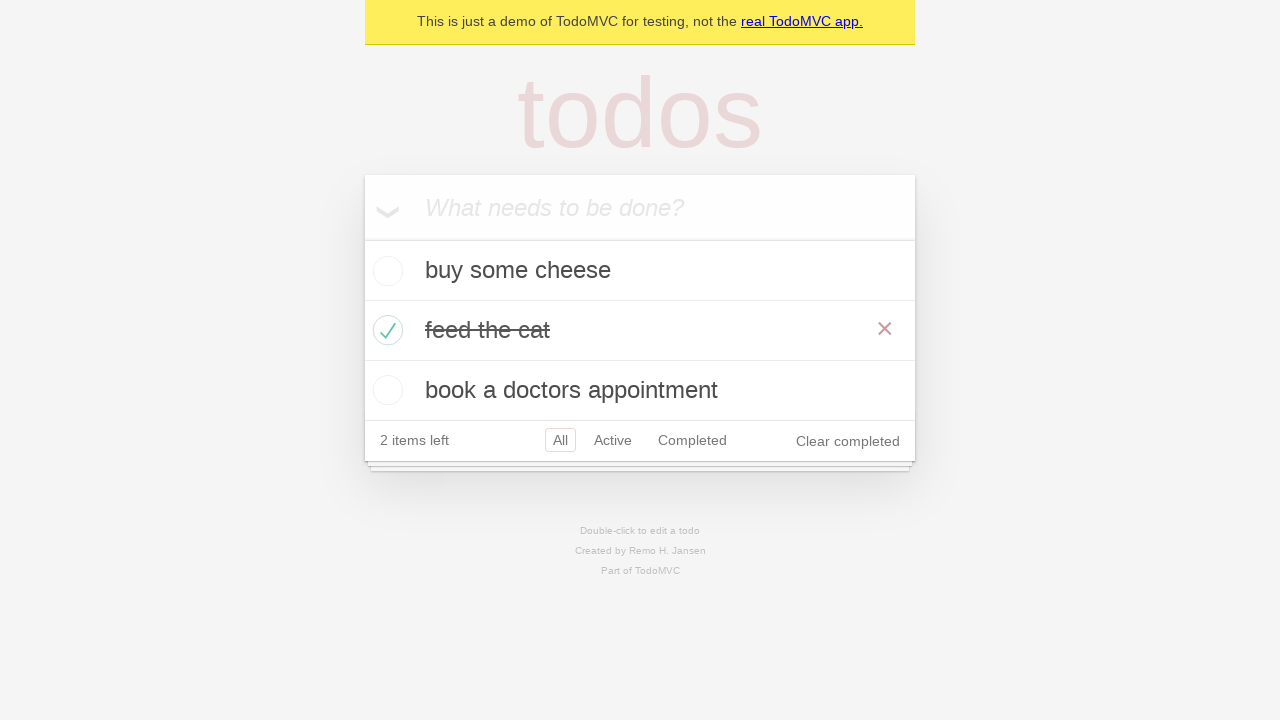

Clicked Active filter to display only incomplete items at (613, 440) on internal:role=link[name="Active"i]
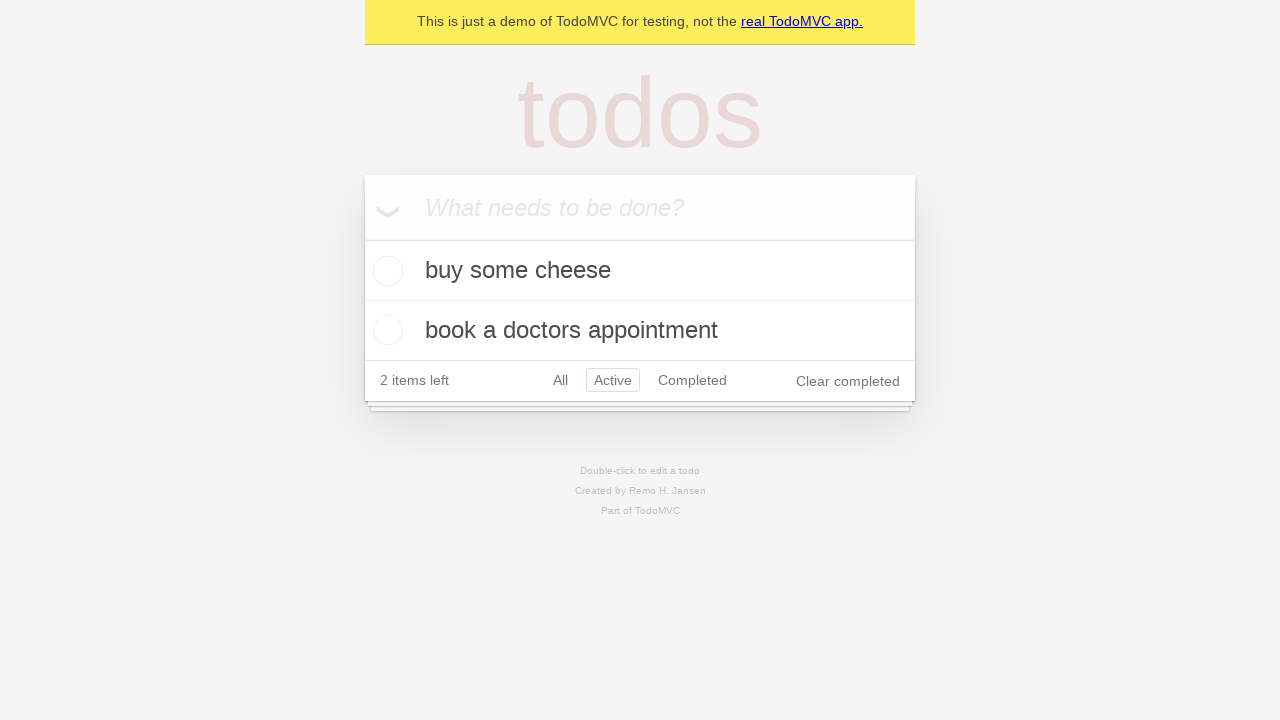

Filtered todo list loaded showing only active items
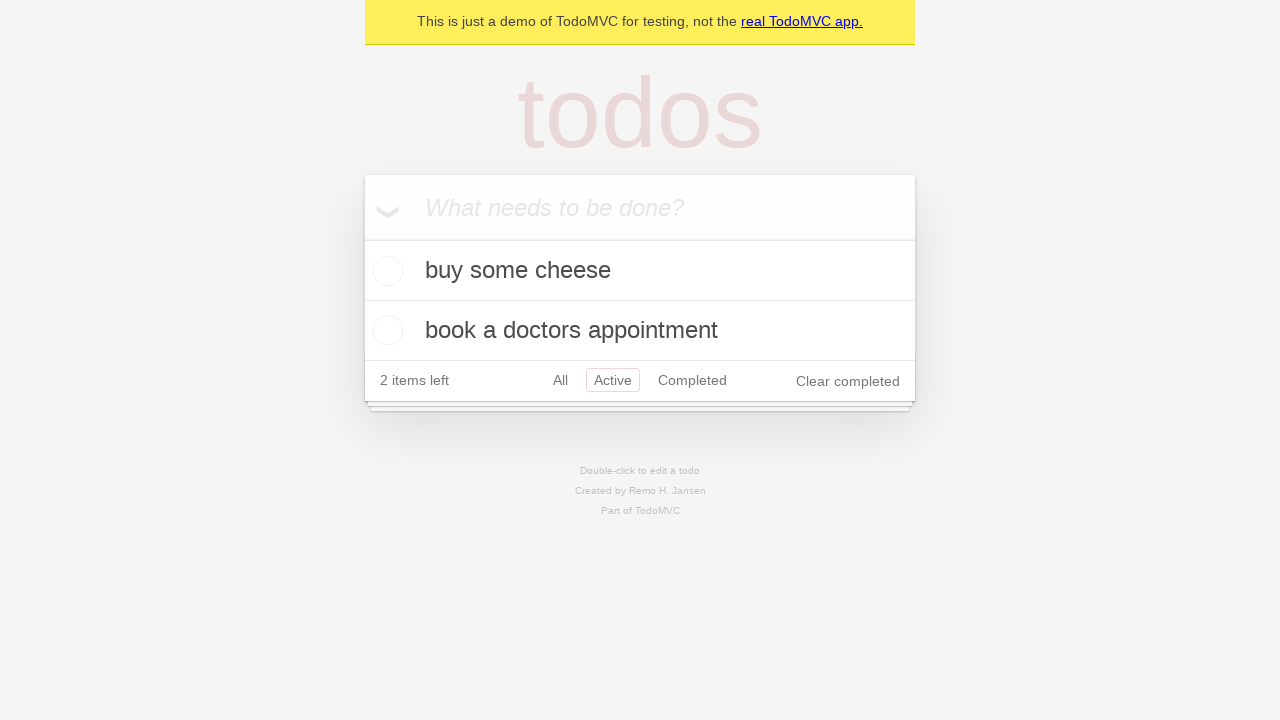

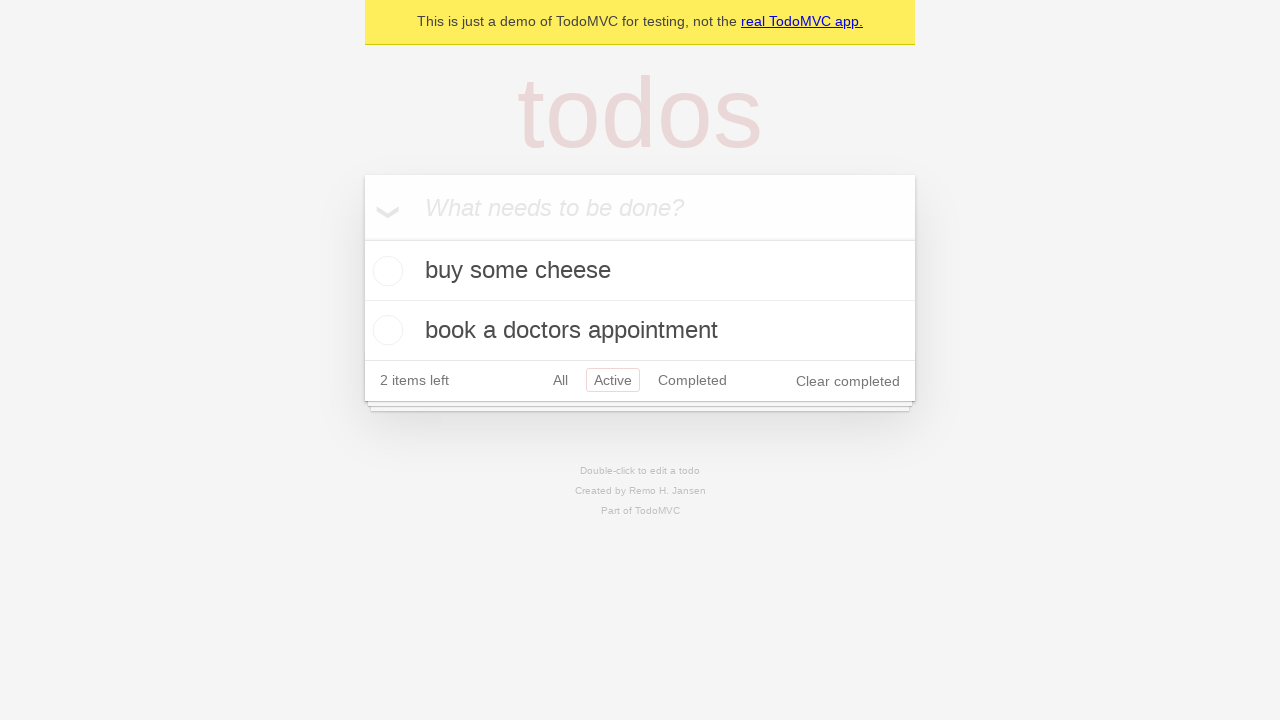